Tests date picker functionality by selecting a specific date using dropdown menus for month and year selection

Starting URL: https://jqueryui.com/resources/demos/datepicker/dropdown-month-year.html

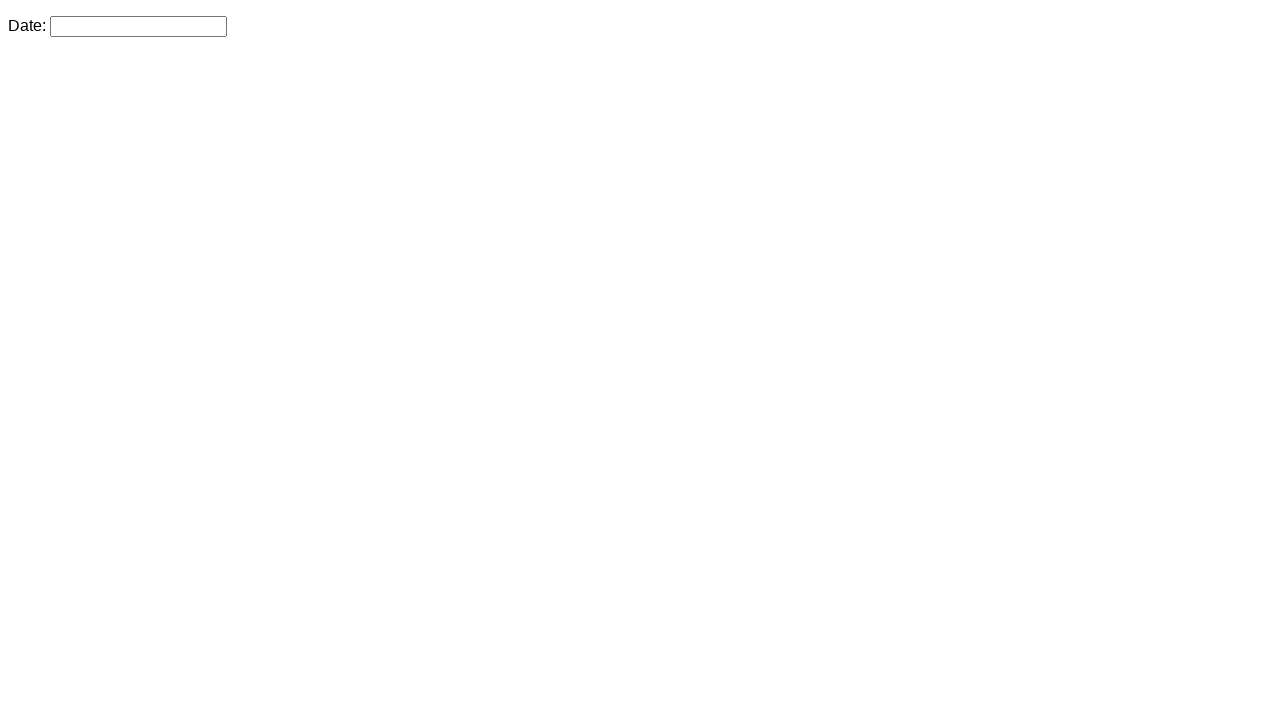

Clicked date picker input to open calendar at (138, 26) on #datepicker
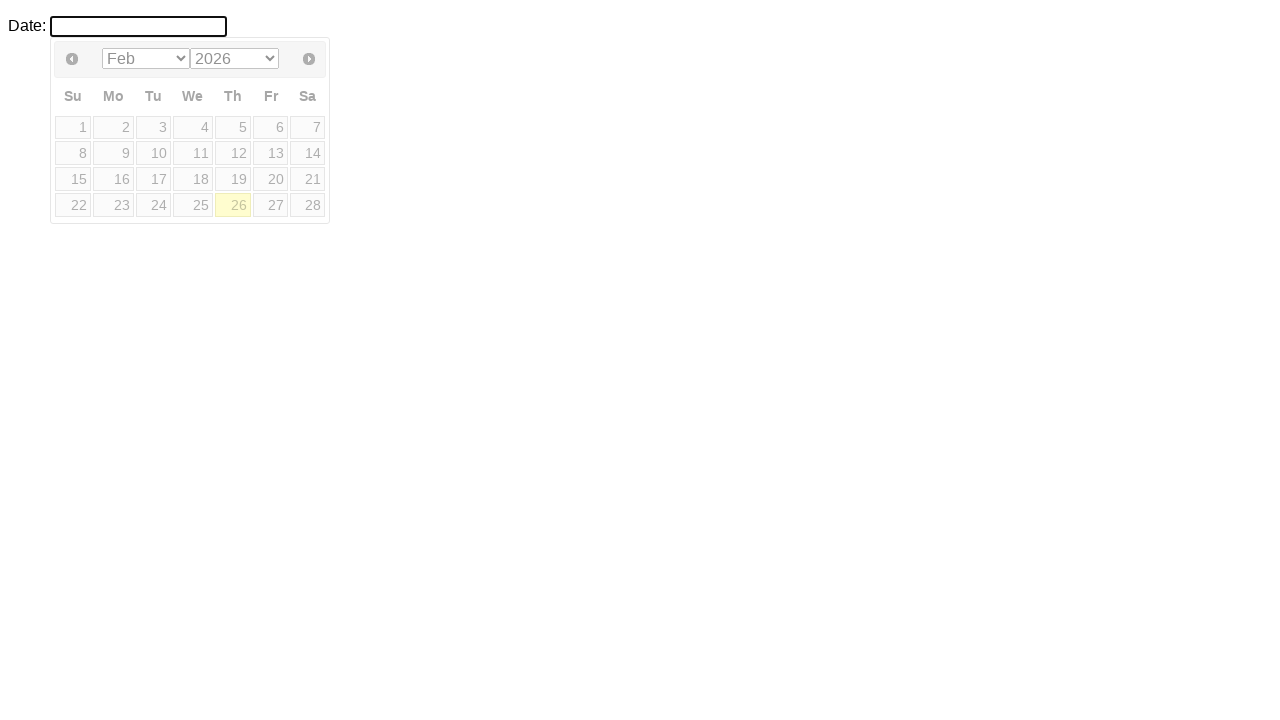

Selected February from month dropdown on .ui-datepicker-month
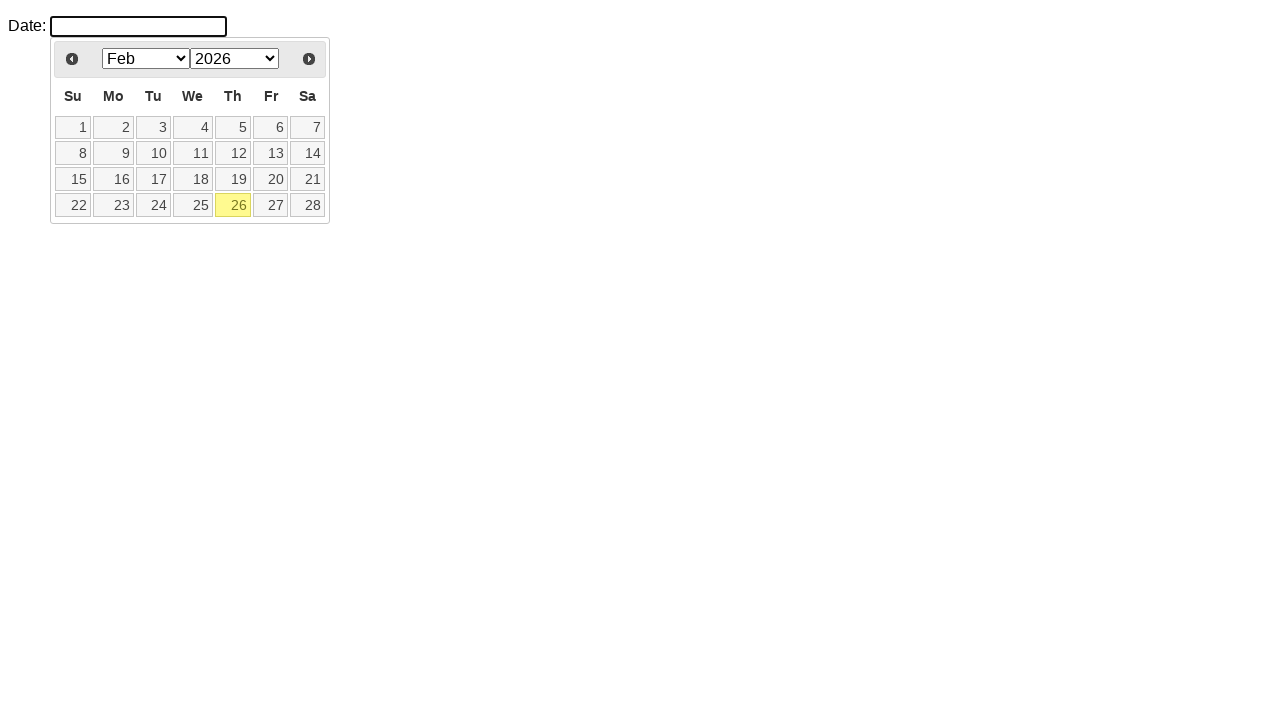

Selected 2018 from year dropdown on .ui-datepicker-year
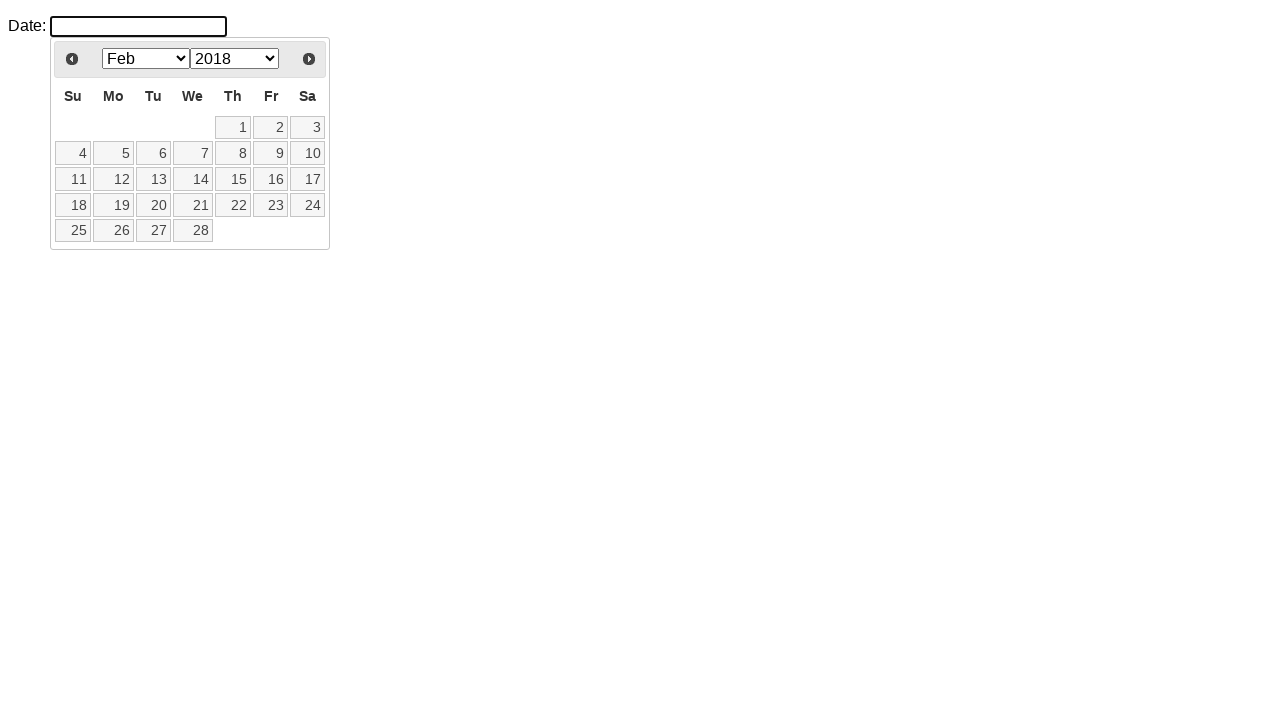

Clicked on the 24th day in calendar at (308, 205) on xpath=//table[@class='ui-datepicker-calendar']/tbody/tr/td/a[text()='24']
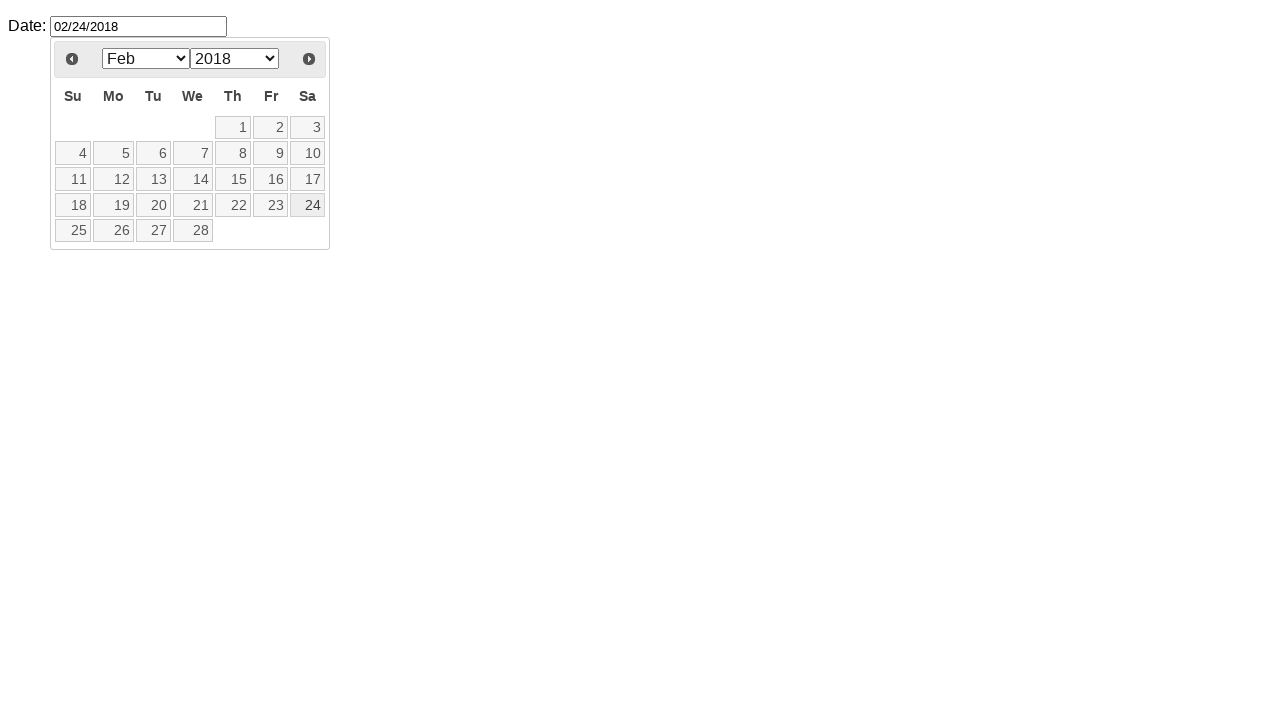

Retrieved selected date value: None
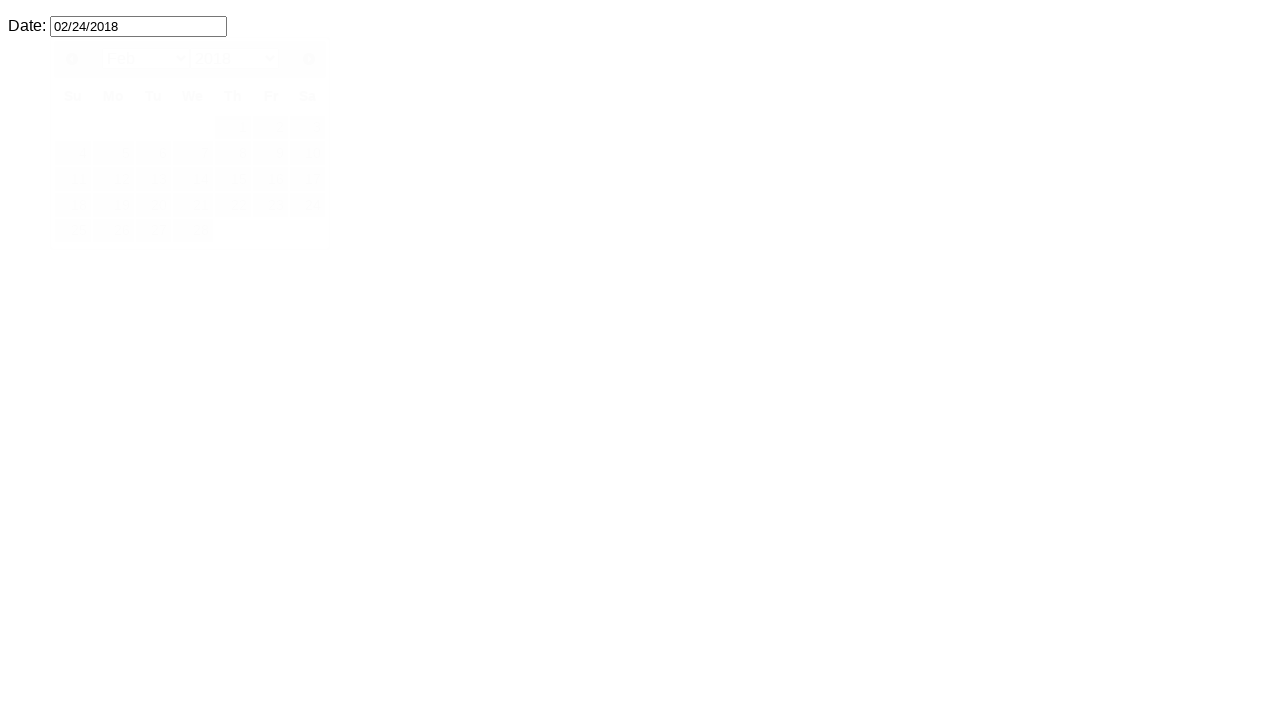

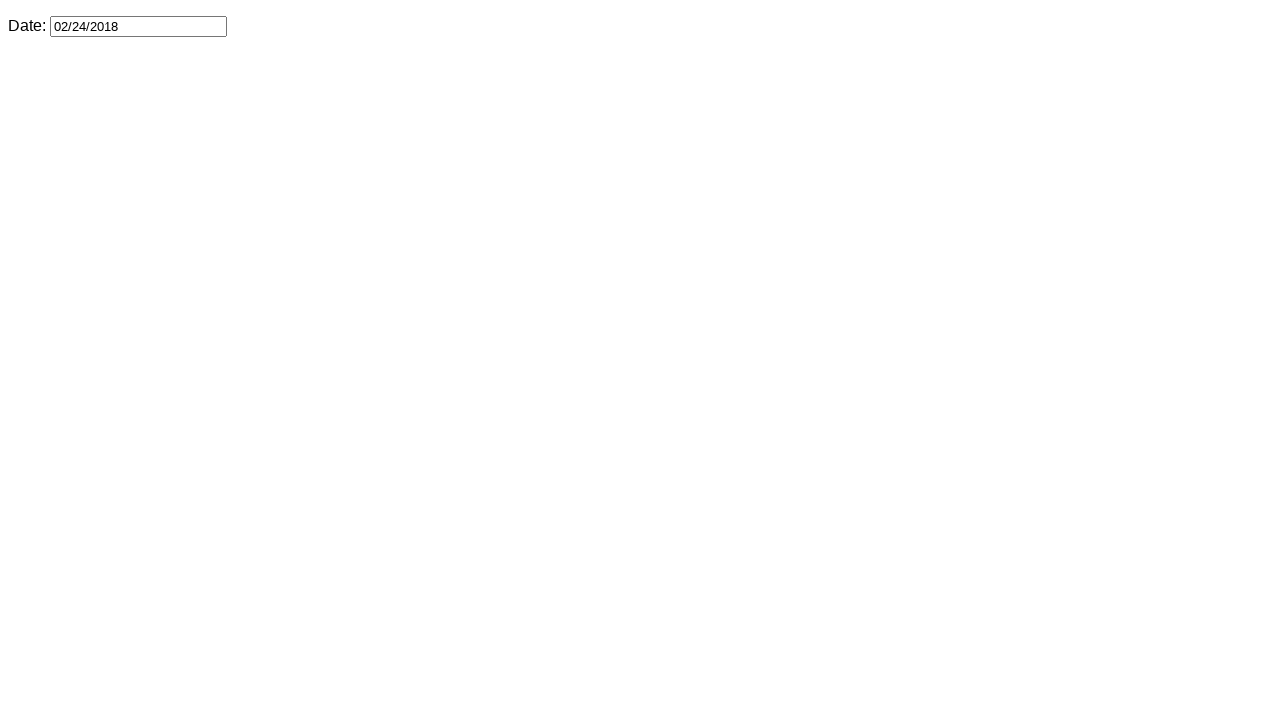